Tests the registration form by typing a first name, then using keyboard shortcuts (Ctrl+A, Ctrl+C, Ctrl+V) to copy the first name and paste it into the last name field

Starting URL: https://grotechminds.com/registration/

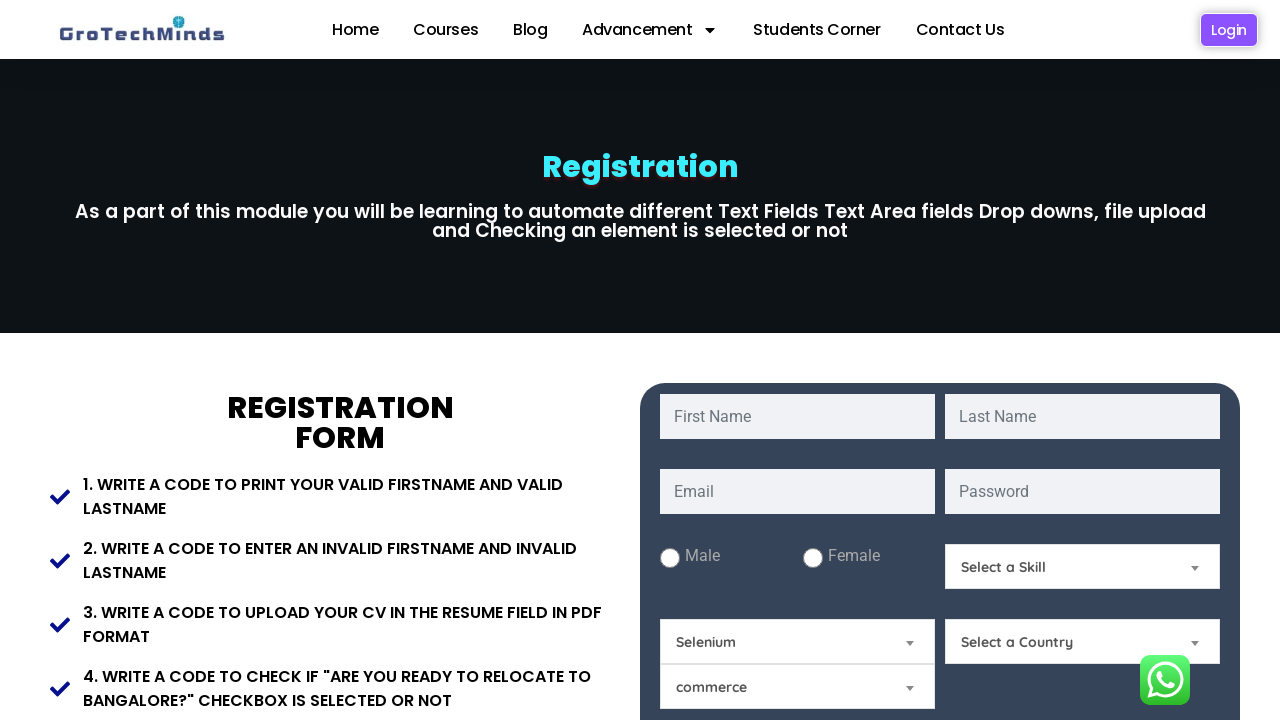

Filled first name field with 'Himanshi' on #fname
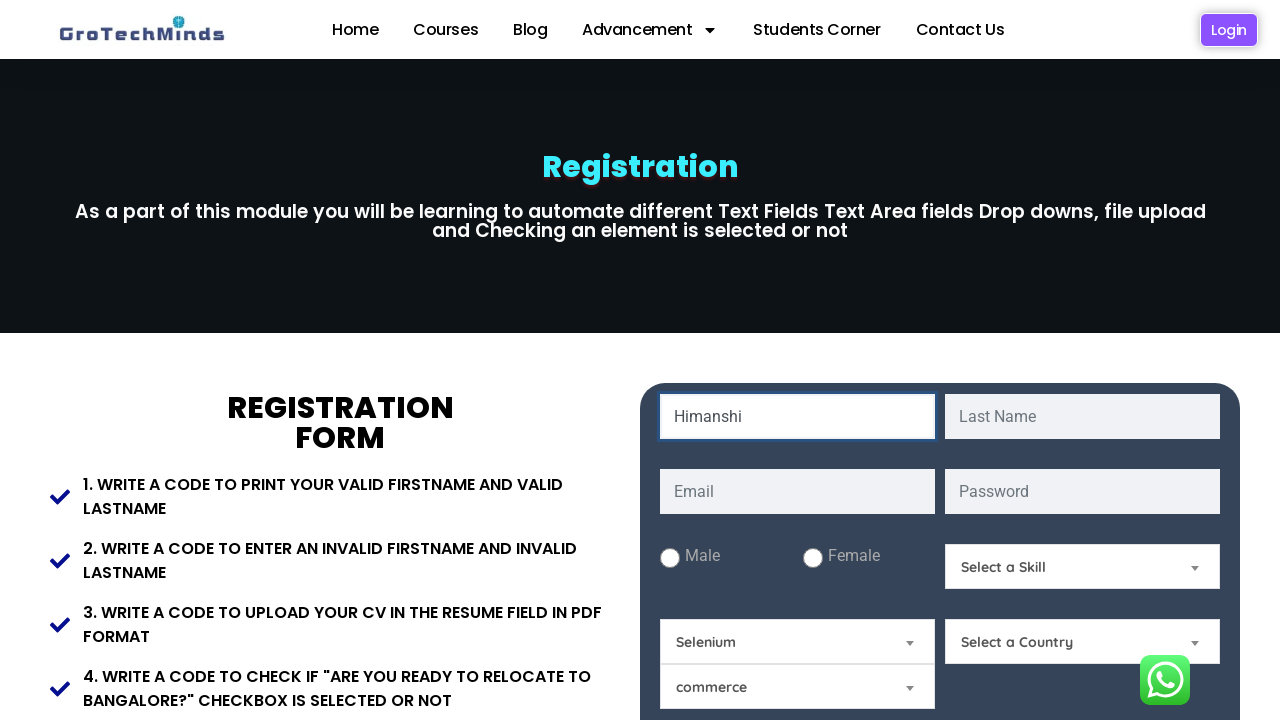

Clicked on first name field to focus it at (798, 416) on #fname
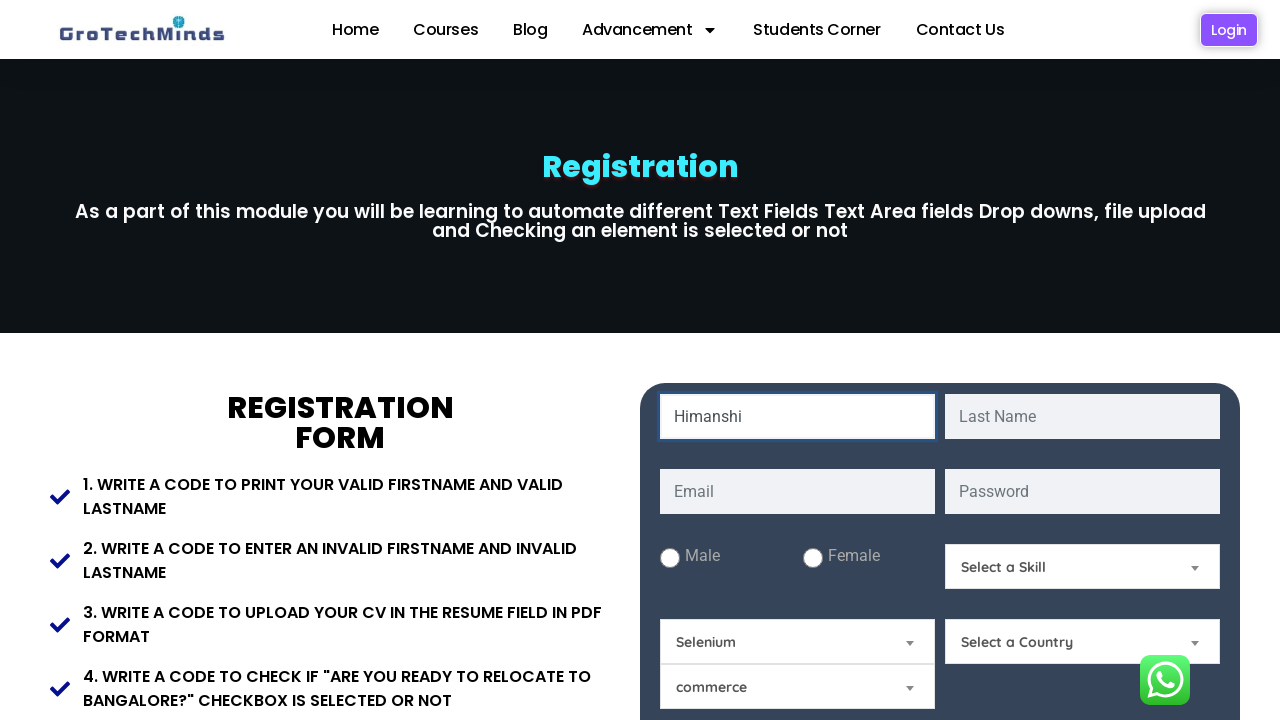

Selected all text in first name field using Ctrl+A
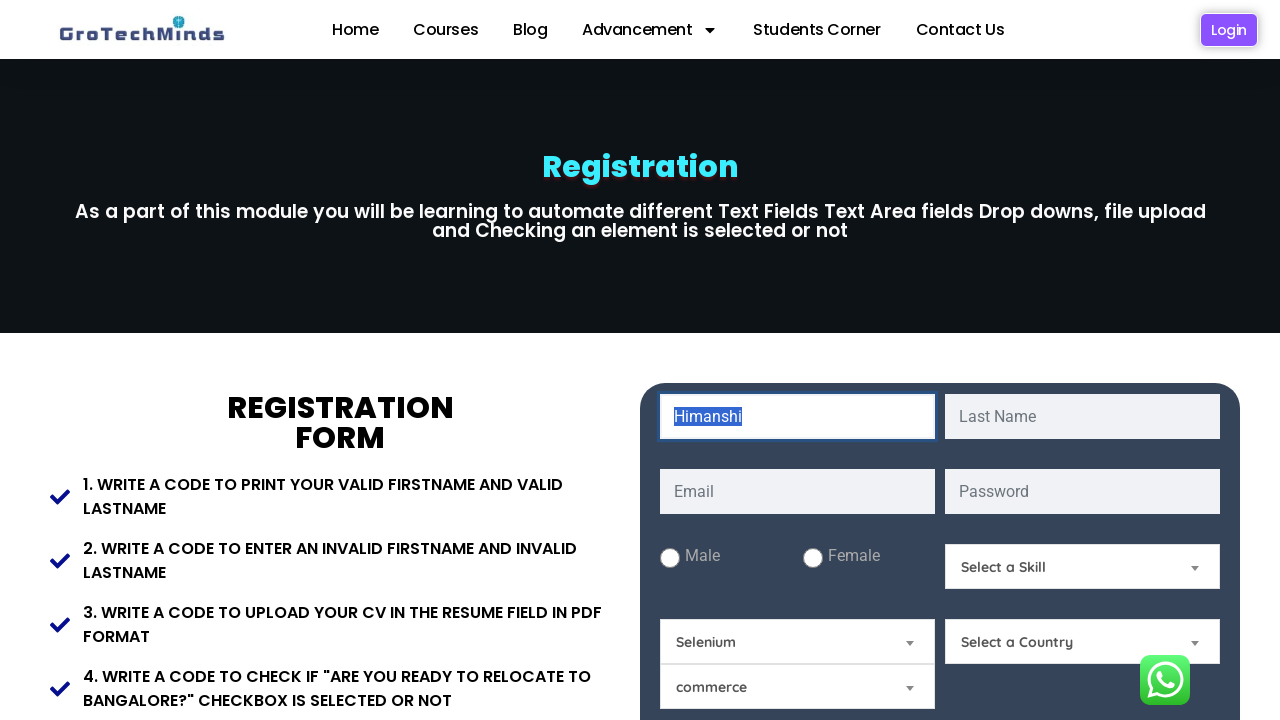

Copied selected first name text using Ctrl+C
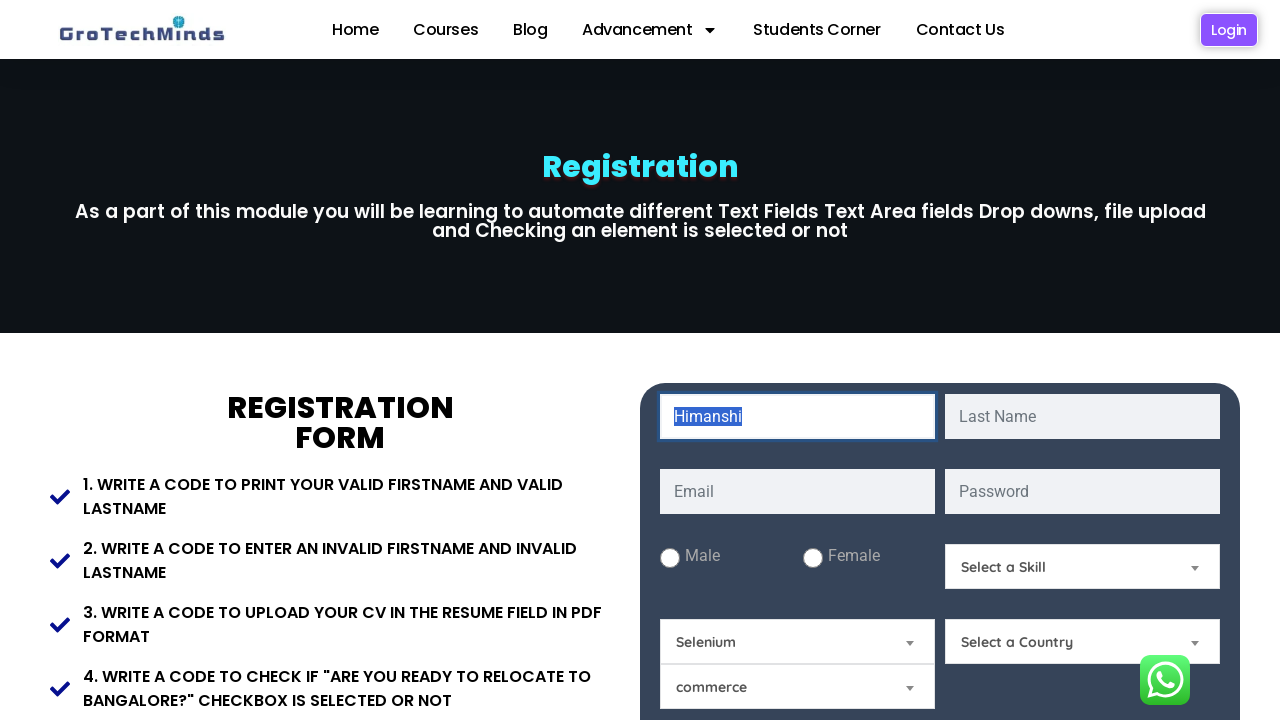

Clicked on last name field to focus it at (1082, 416) on #lname
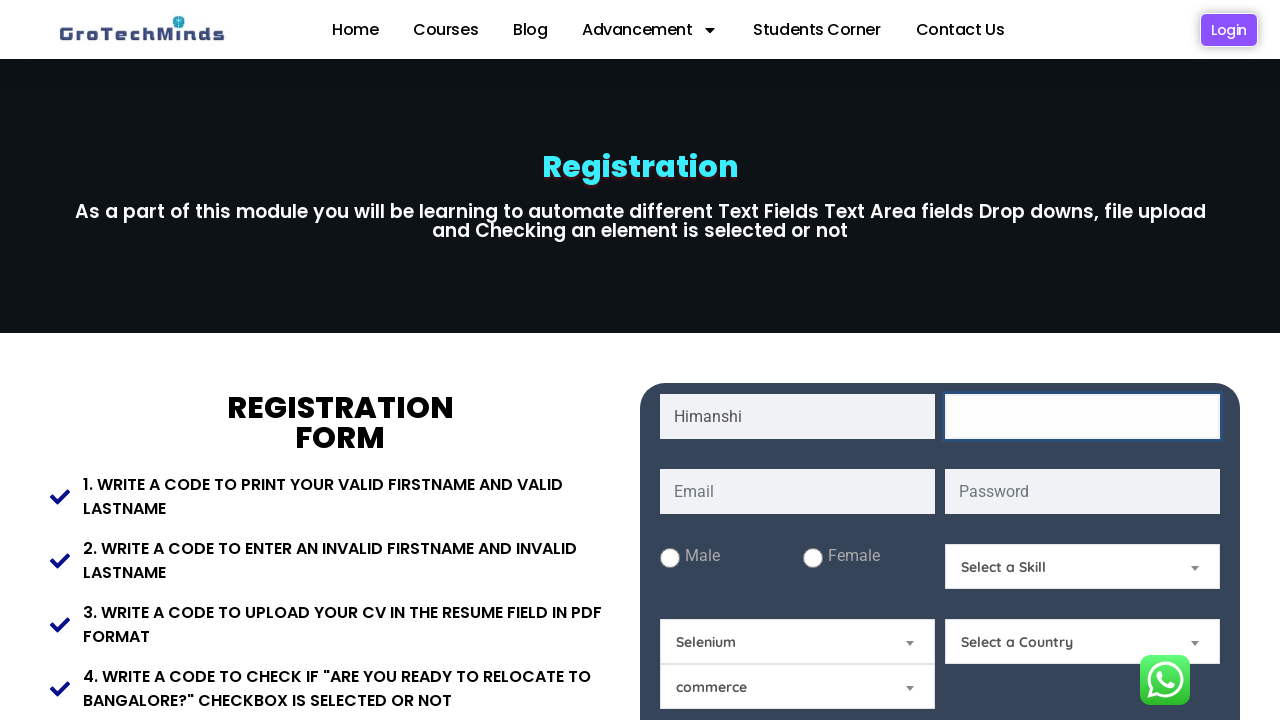

Pasted copied first name text into last name field using Ctrl+V
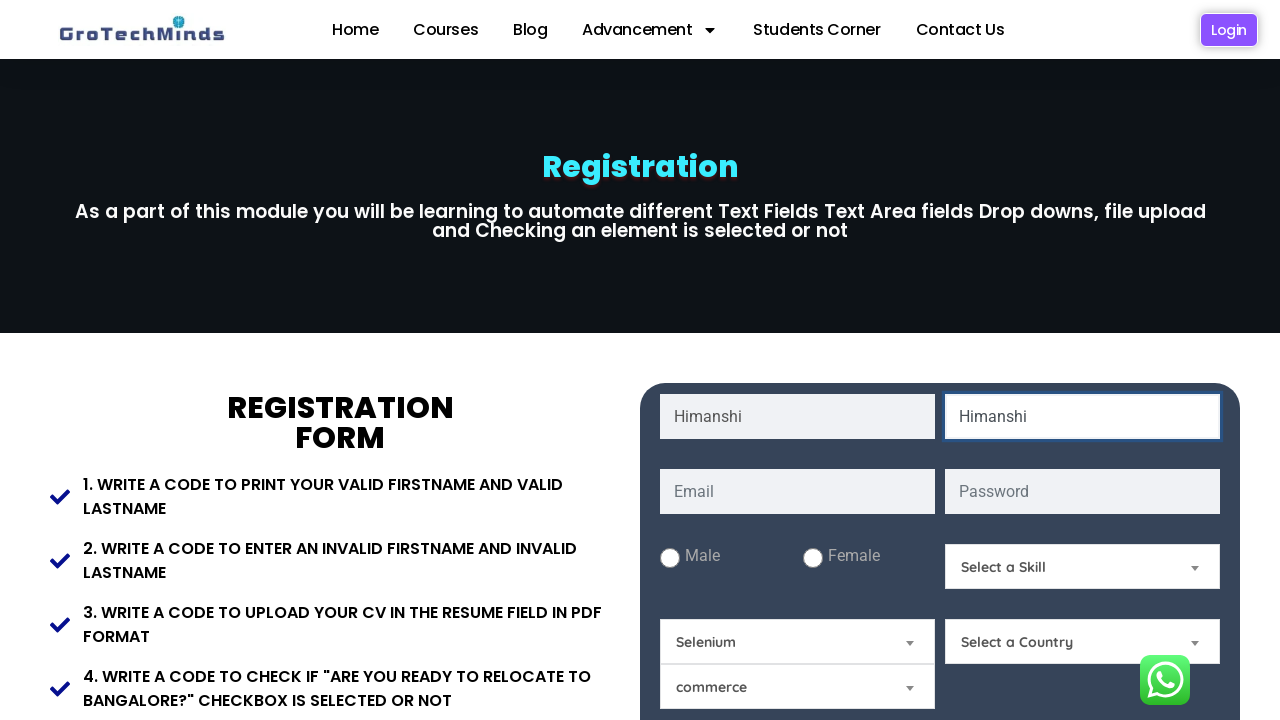

Waited 1 second to see the result
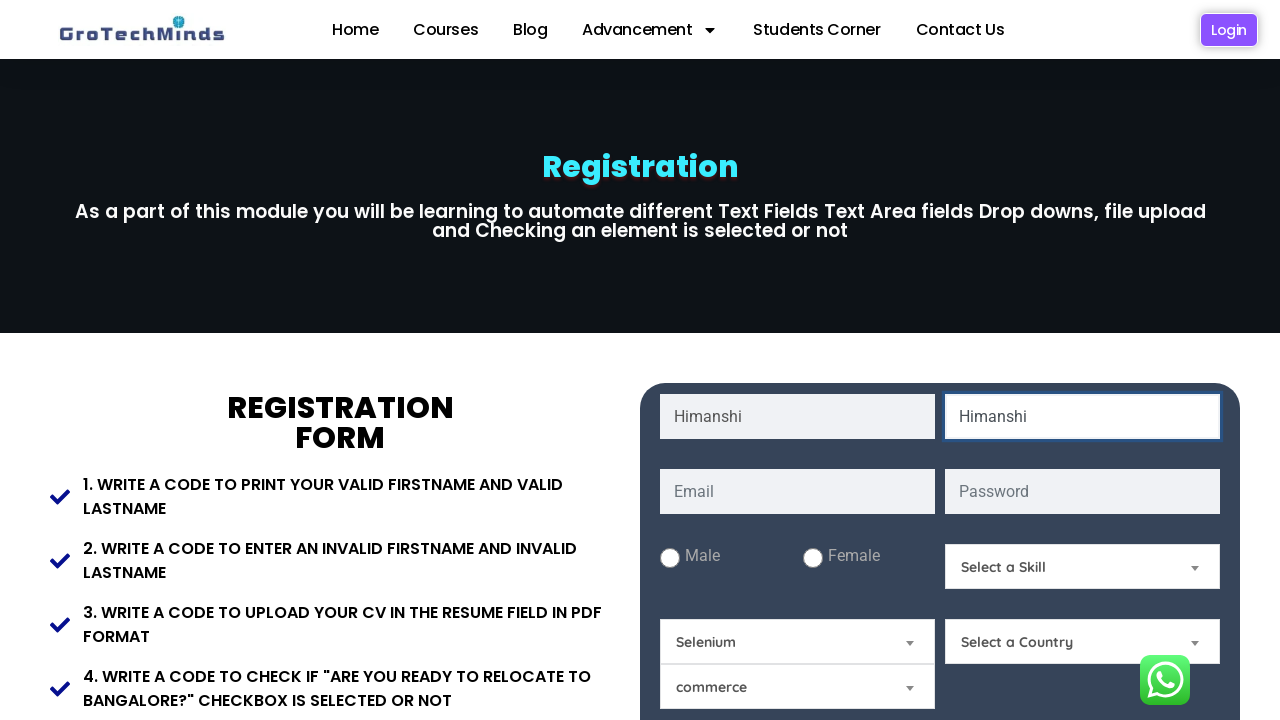

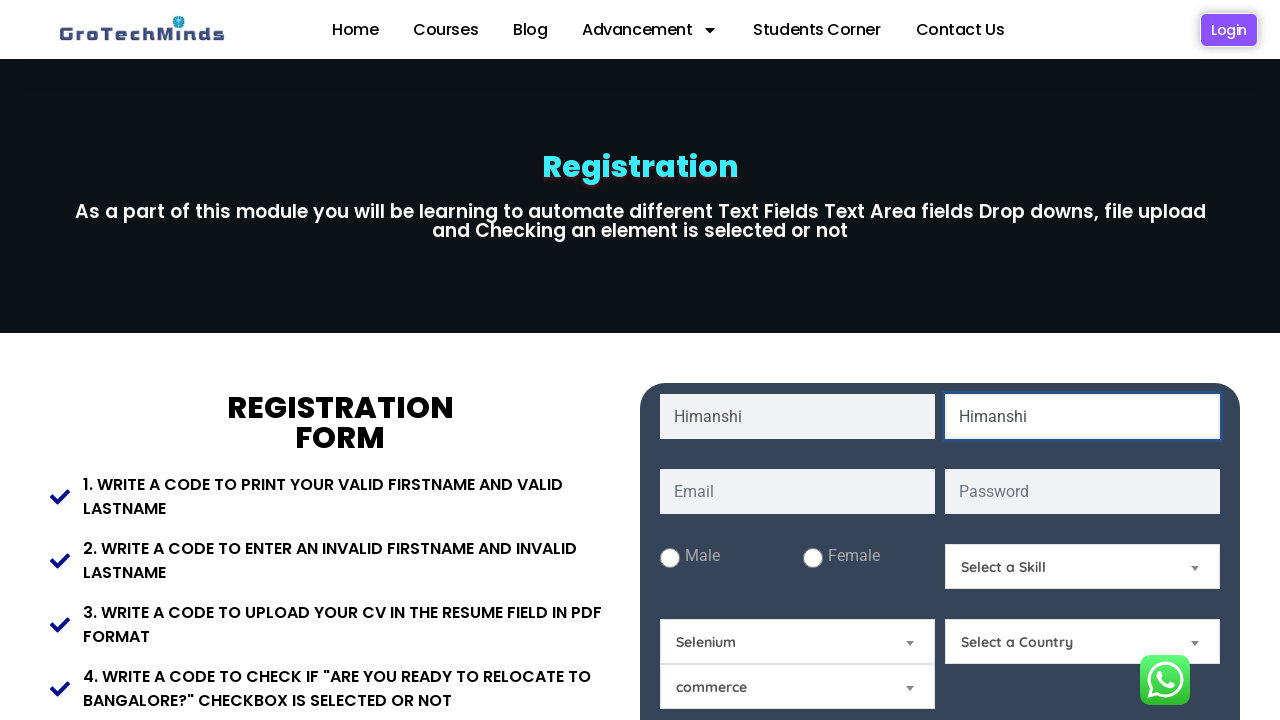